Tests navigation through a dropdown menu by clicking the dropdown toggle, iterating through menu items, and selecting the "File Upload" option

Starting URL: http://formy-project.herokuapp.com

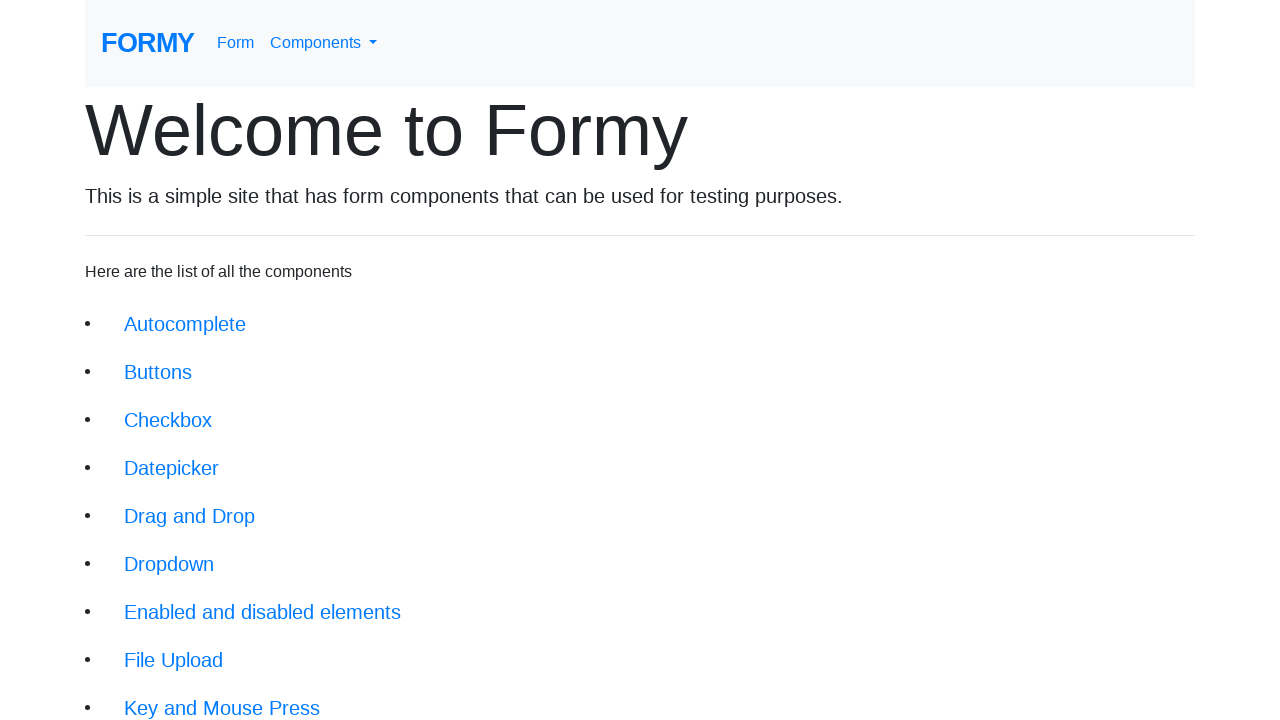

Clicked dropdown toggle to open menu at (324, 43) on #navbarDropdownMenuLink
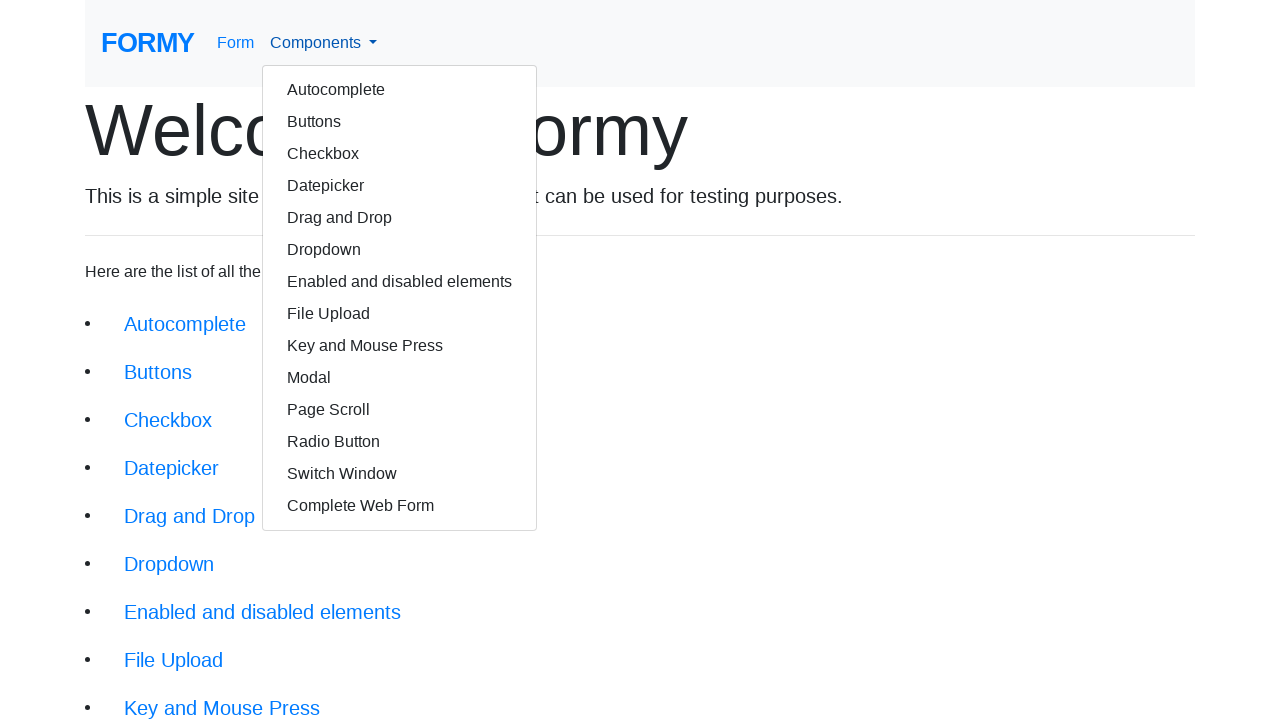

Dropdown menu appeared and became visible
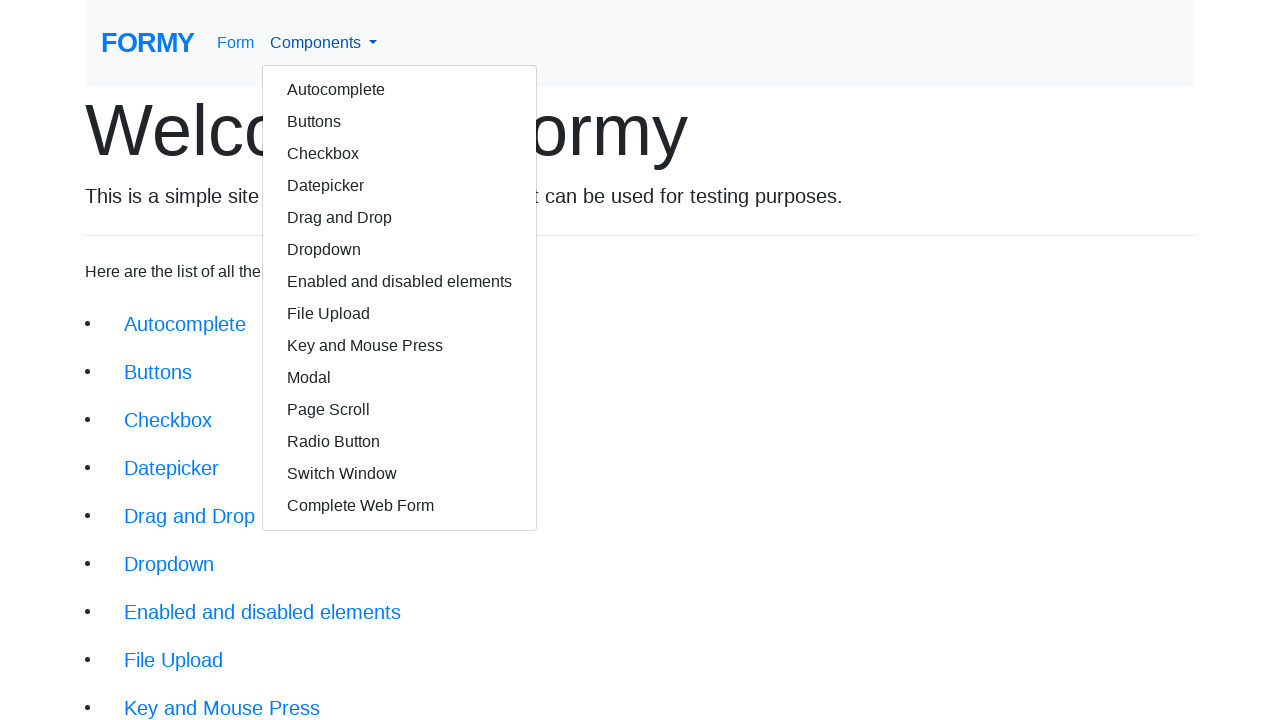

Retrieved all dropdown menu items
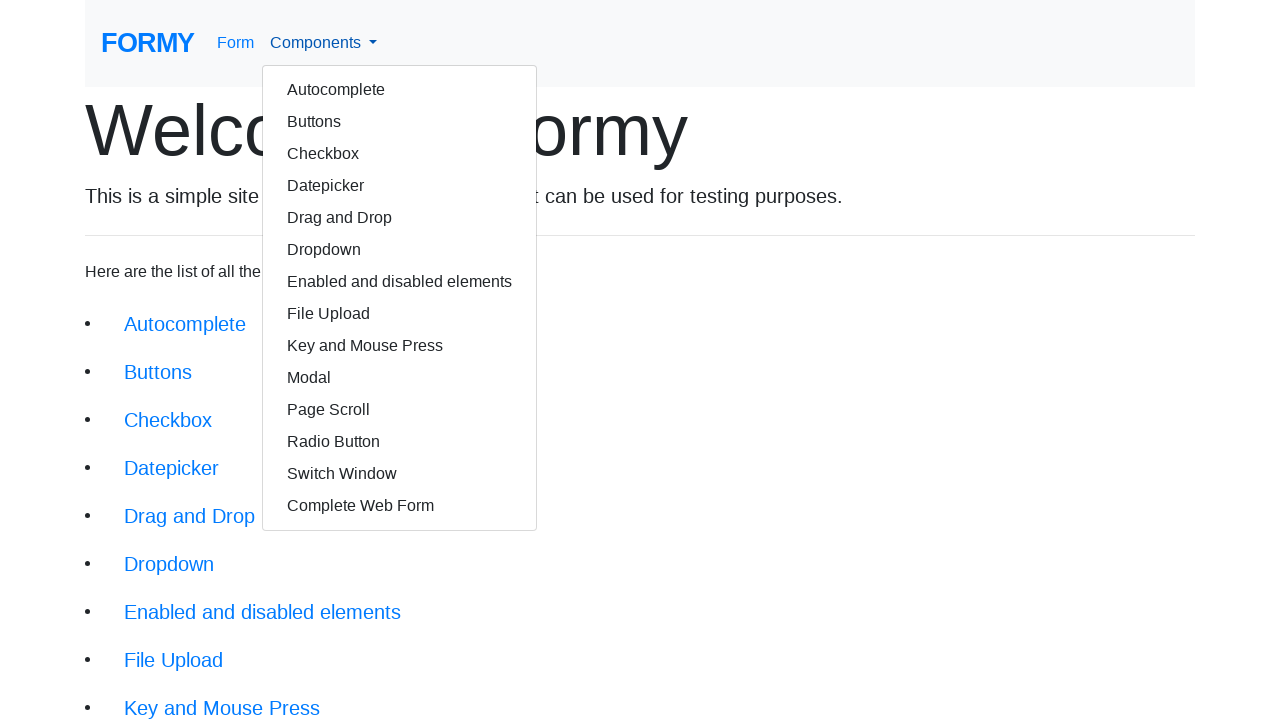

Clicked 'File Upload' option from dropdown menu at (400, 314) on text=File Upload
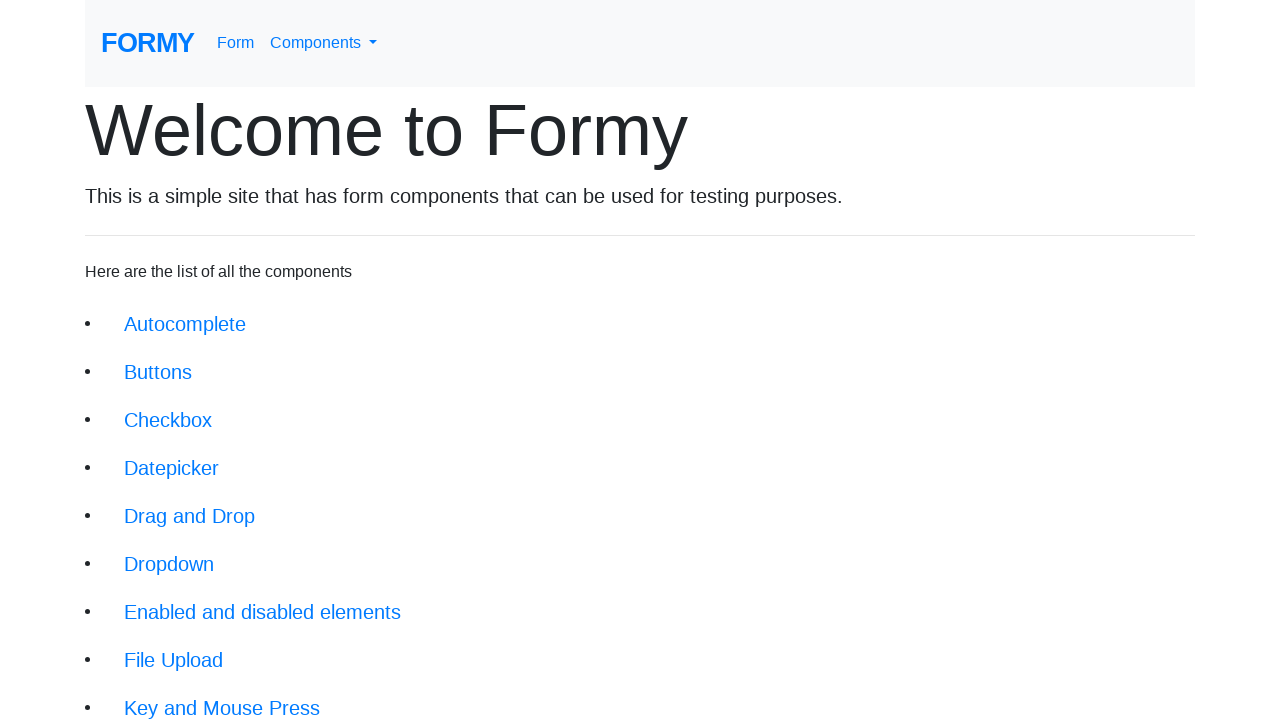

Navigation to File Upload page completed
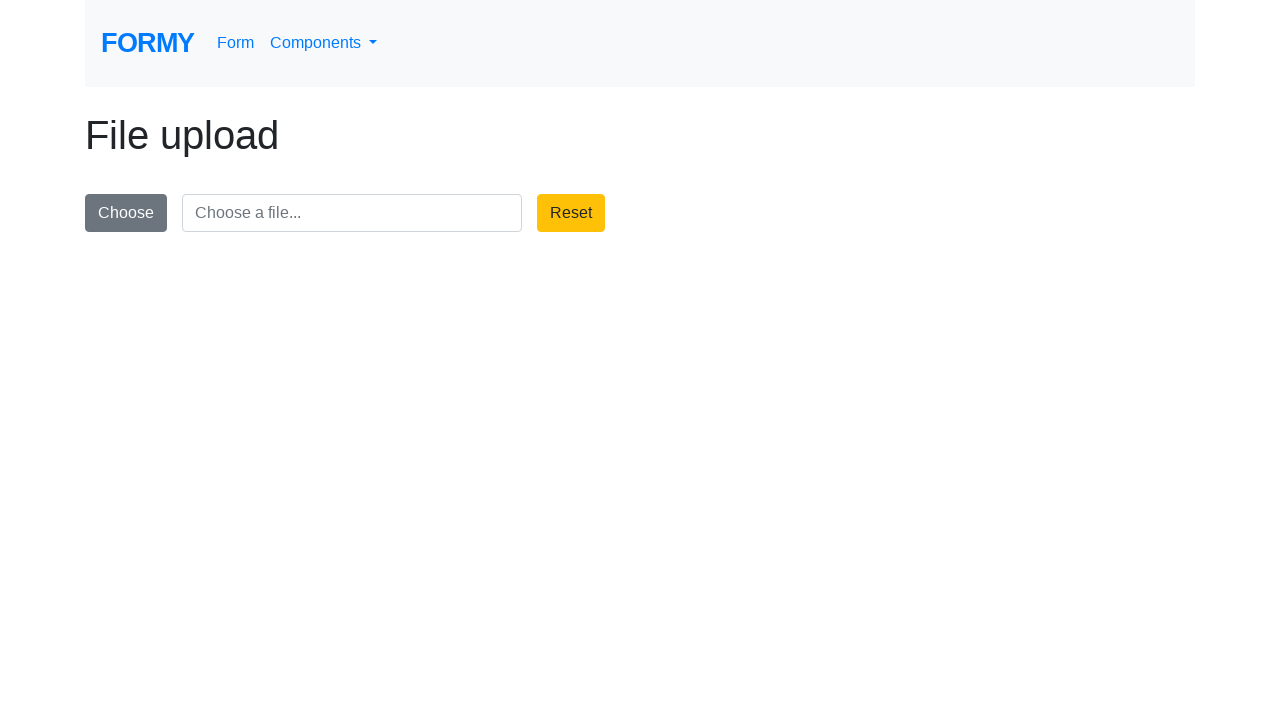

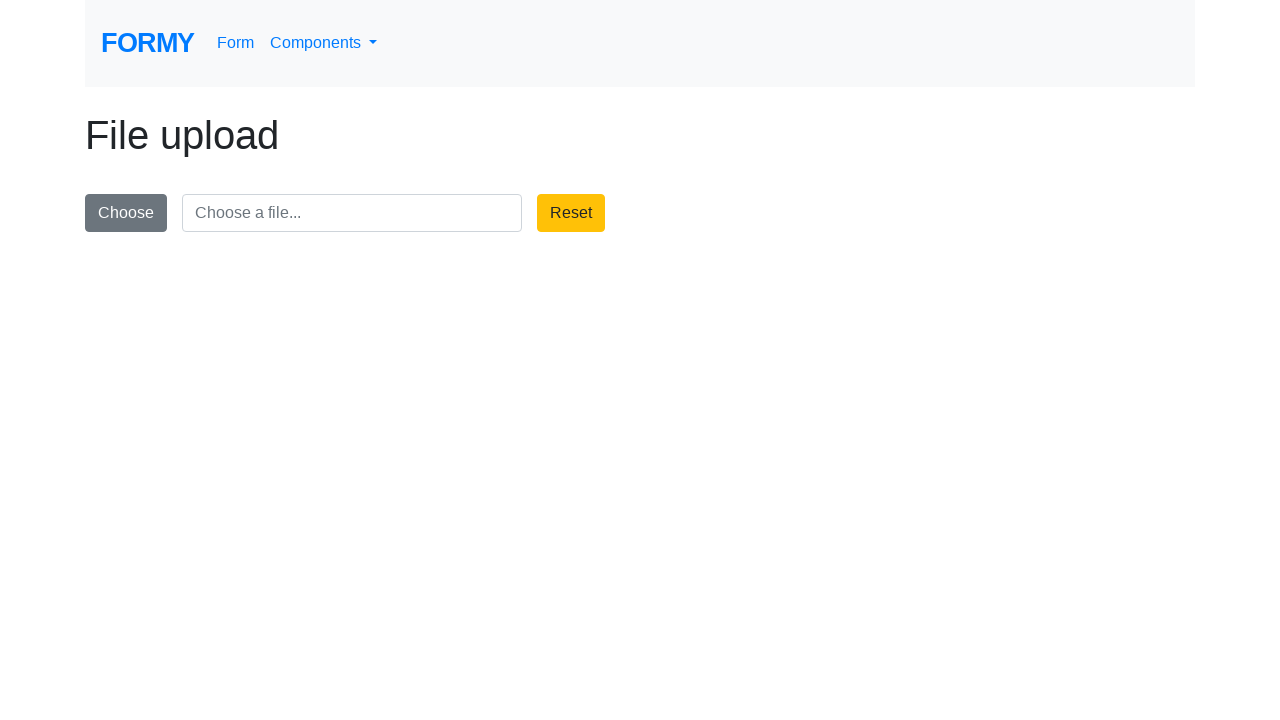